Navigates to the Automation Exercise website and retrieves basic page information including title and current URL to verify the page loaded correctly.

Starting URL: https://automationexercise.com/

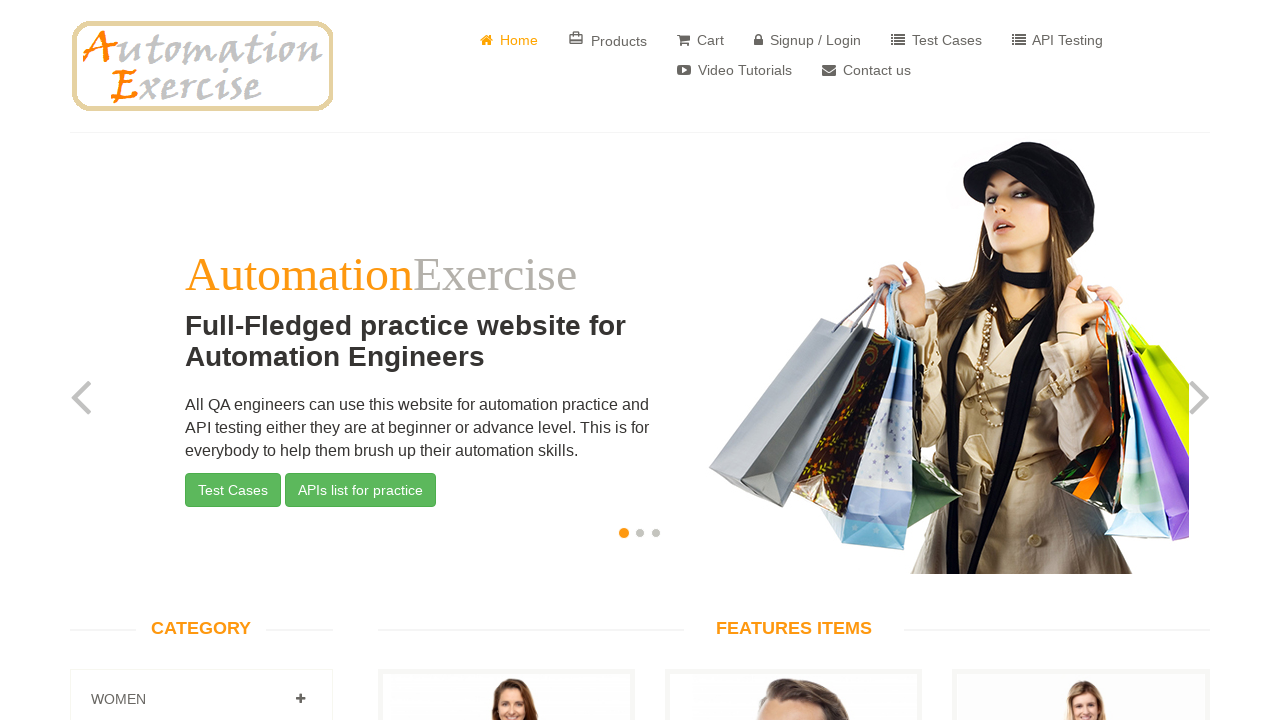

Retrieved page title
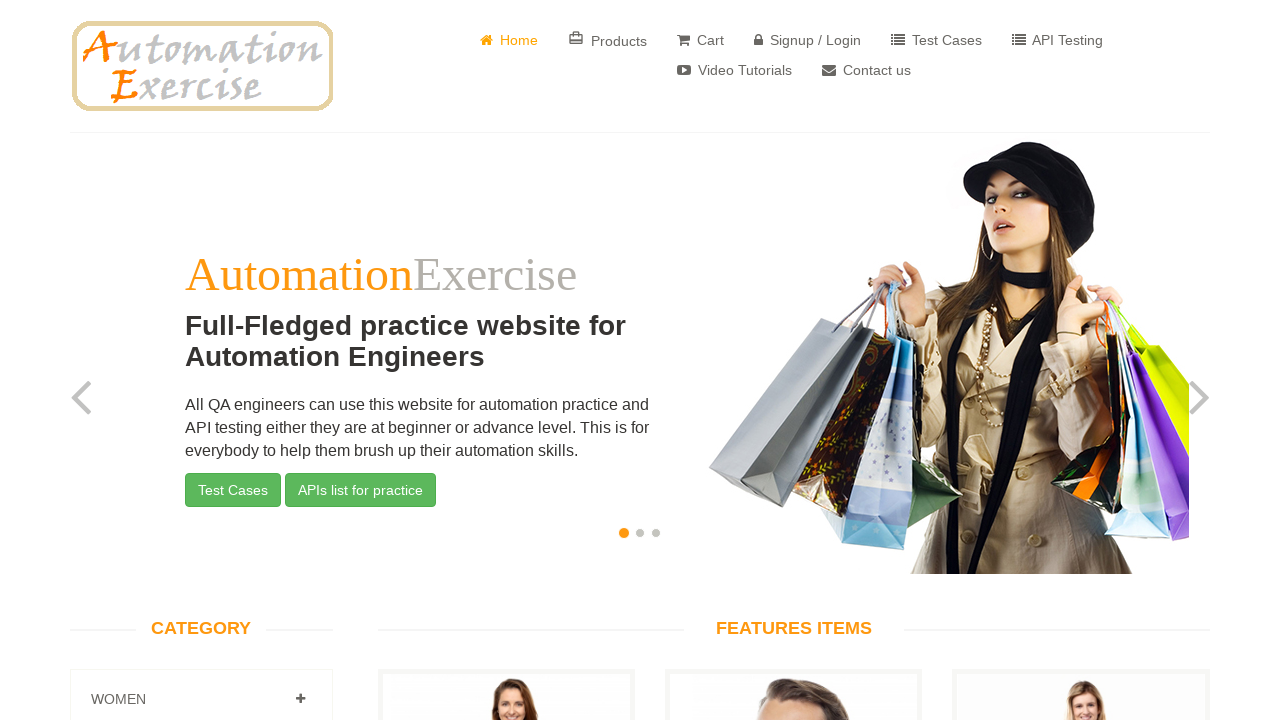

Retrieved current URL
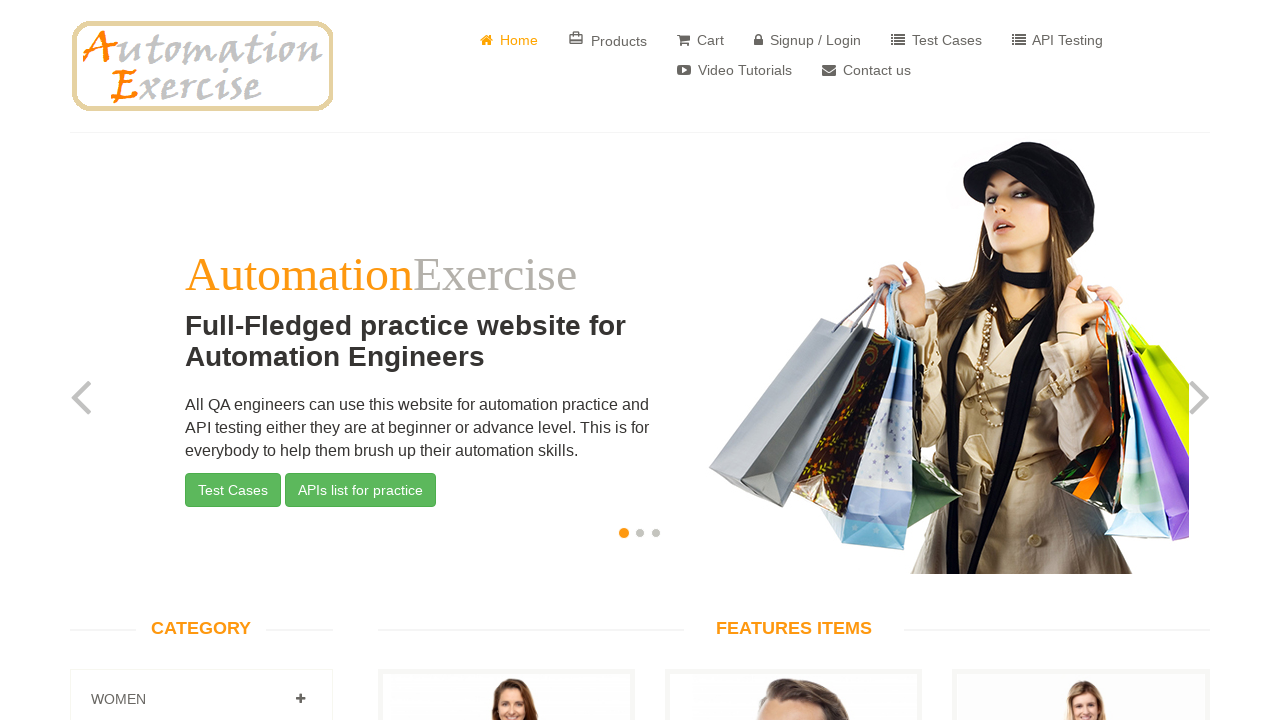

Page DOM content loaded successfully
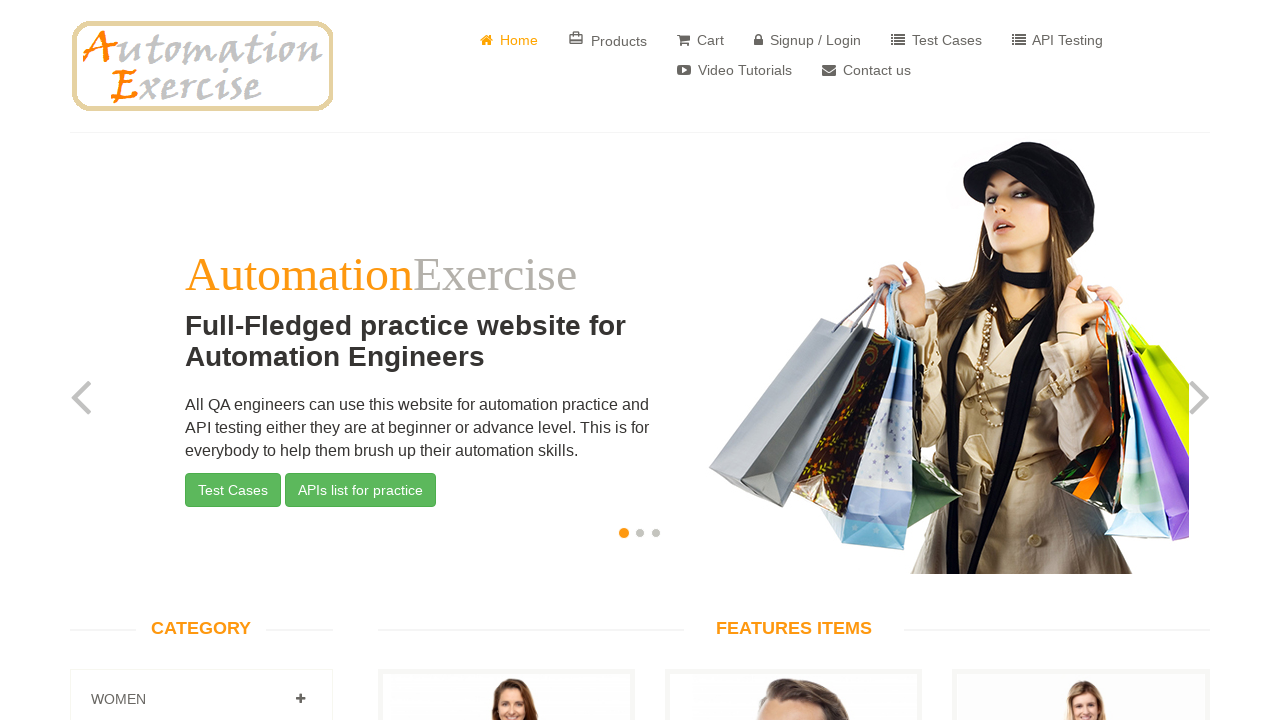

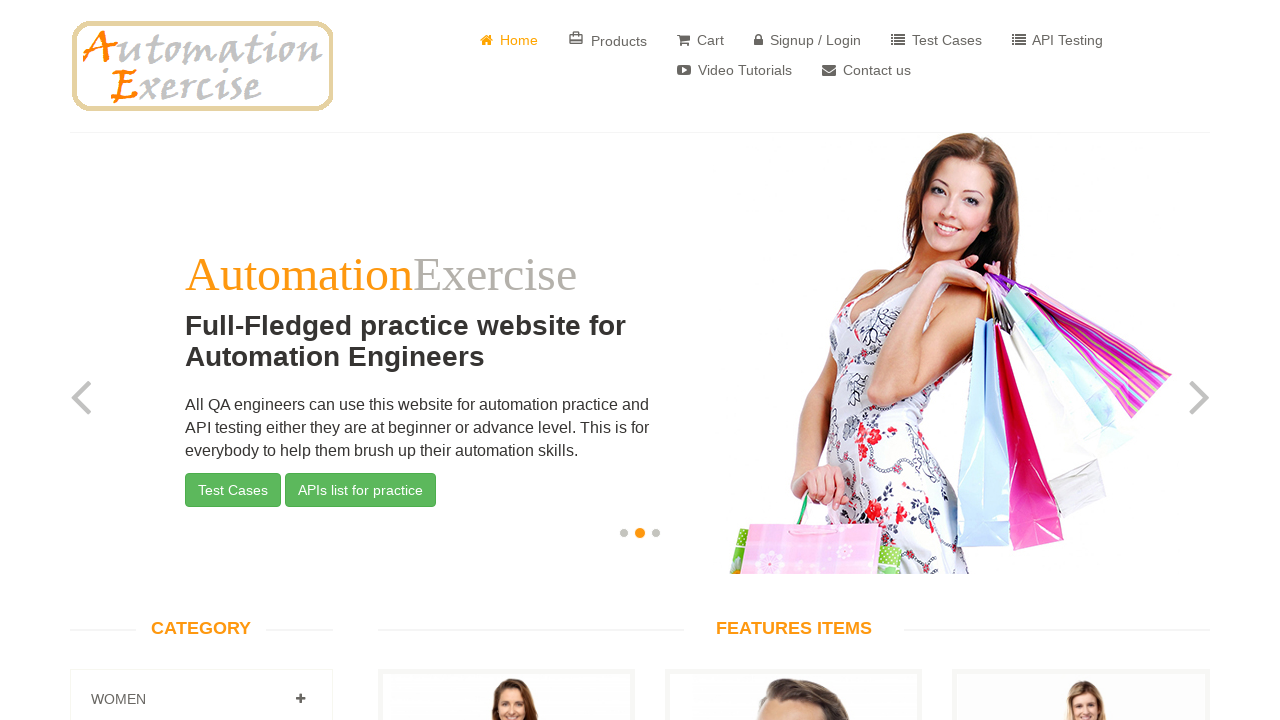